Navigates to Python.org homepage and attempts to locate text input fields with names starting with "user"

Starting URL: https://www.python.org/

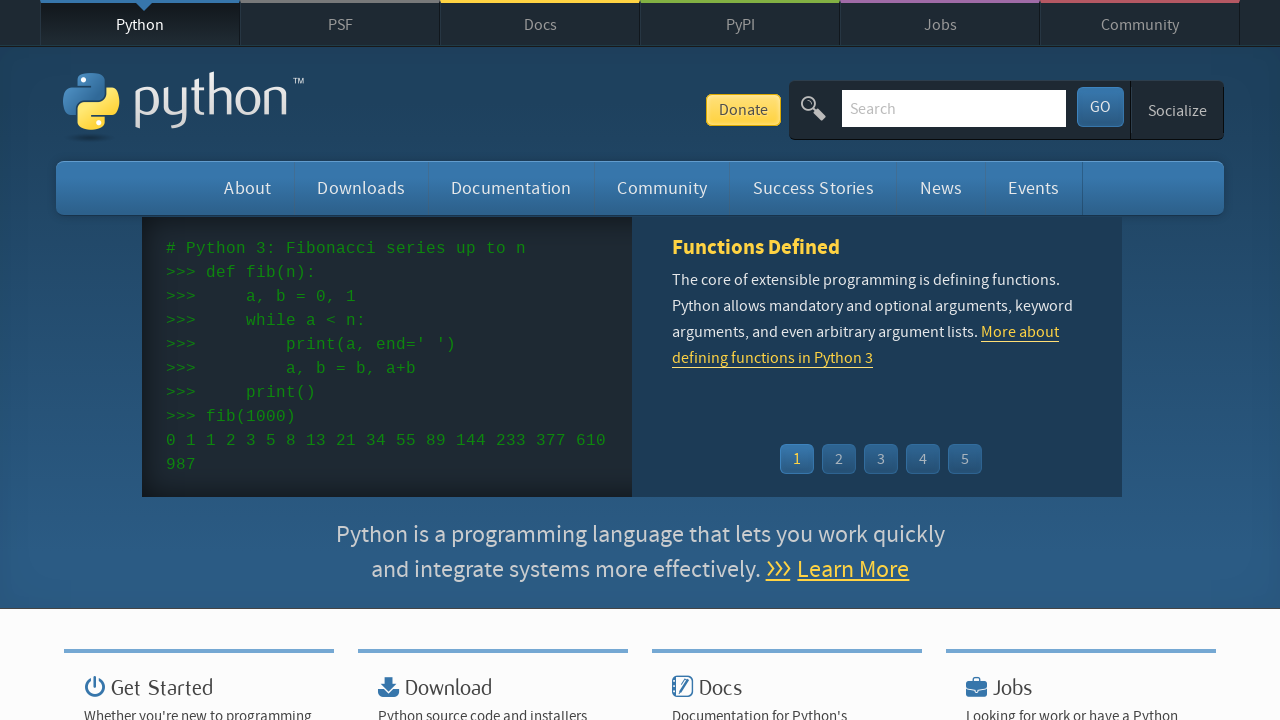

Navigated to Python.org homepage
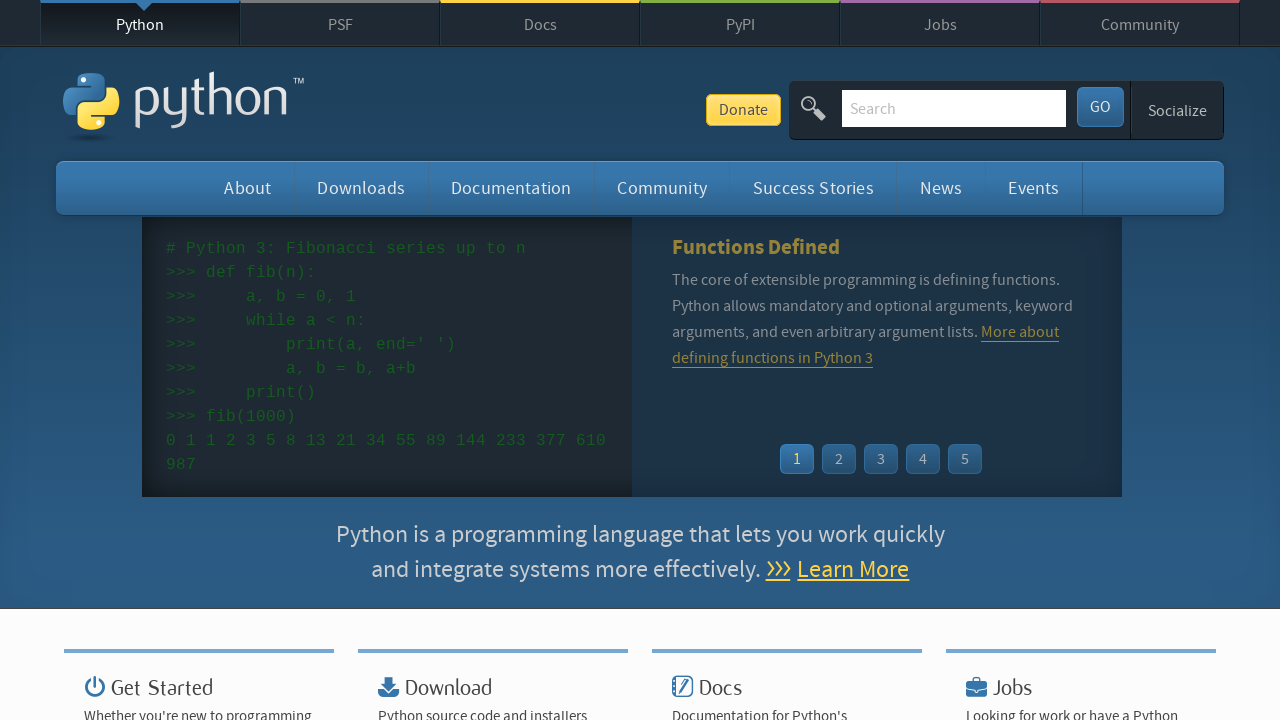

Set viewport size to 1920x1080
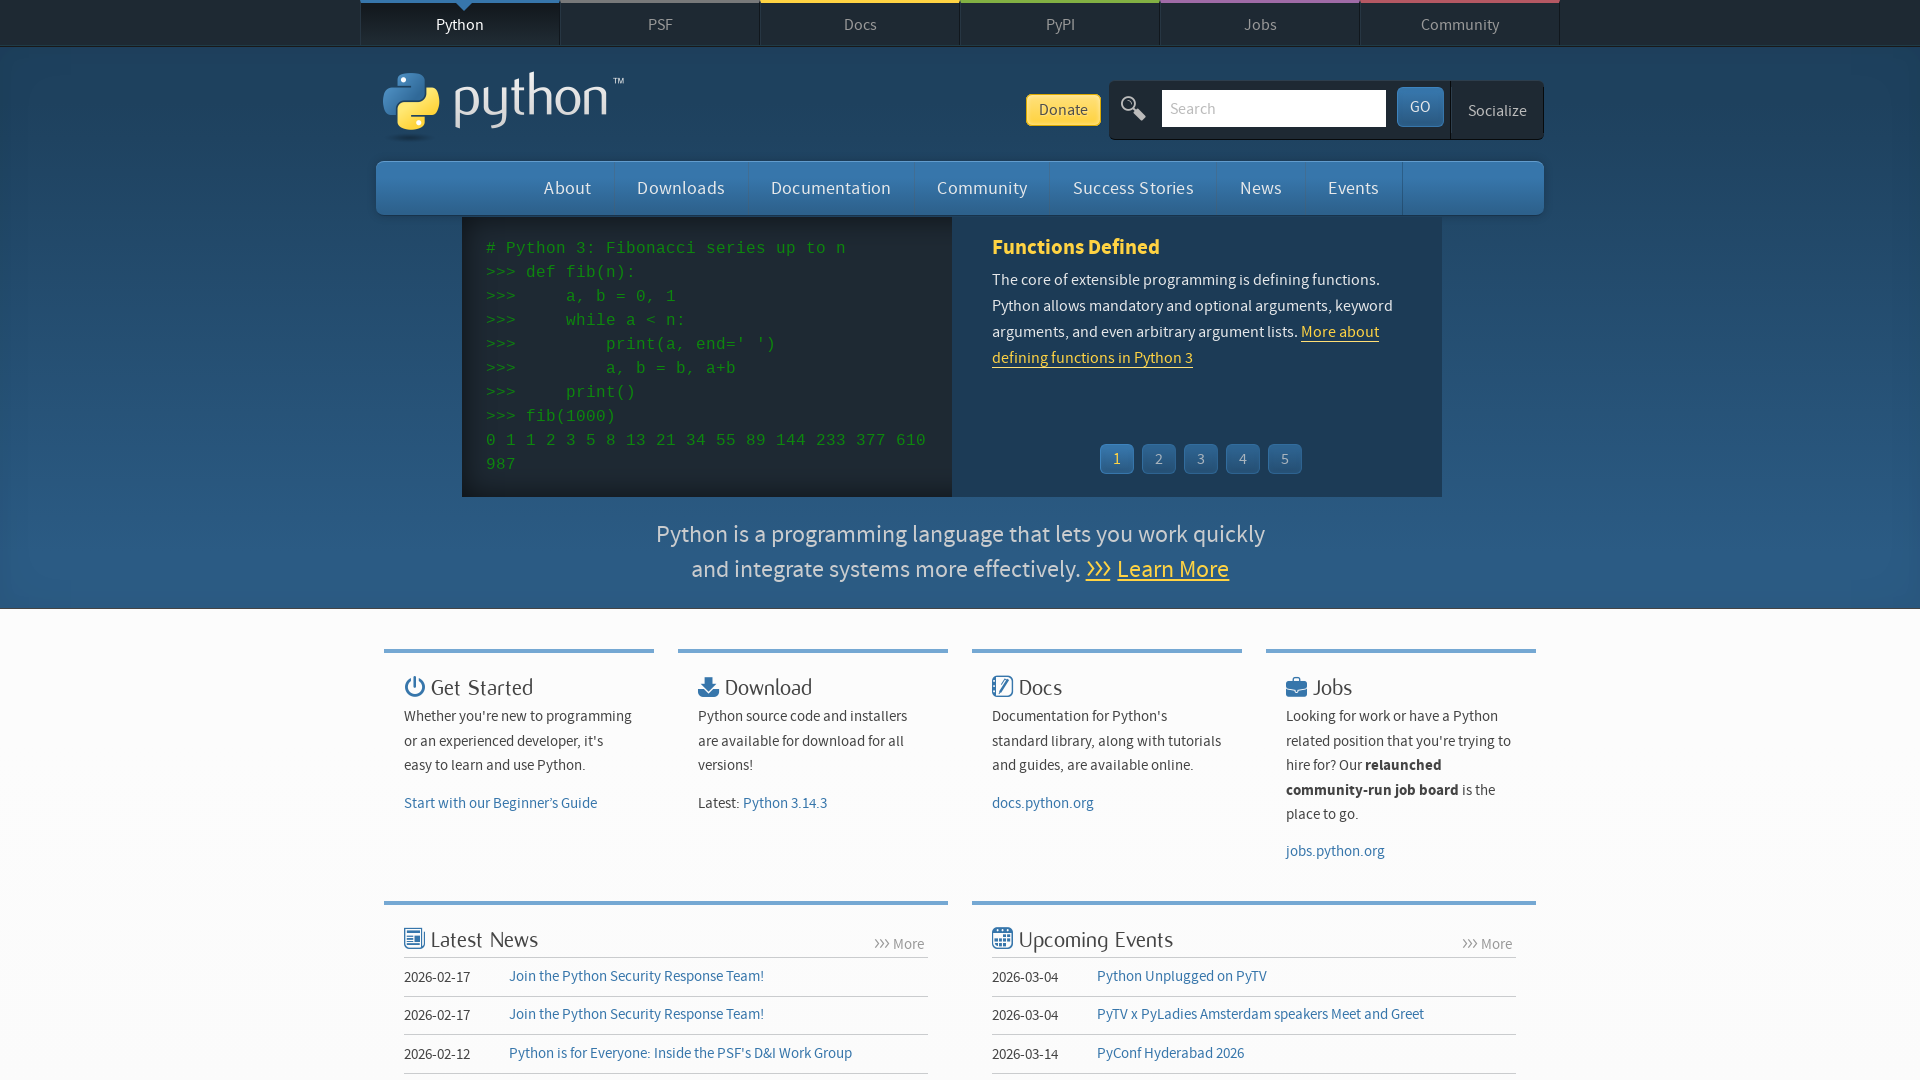

Located text input fields with names starting with 'user'
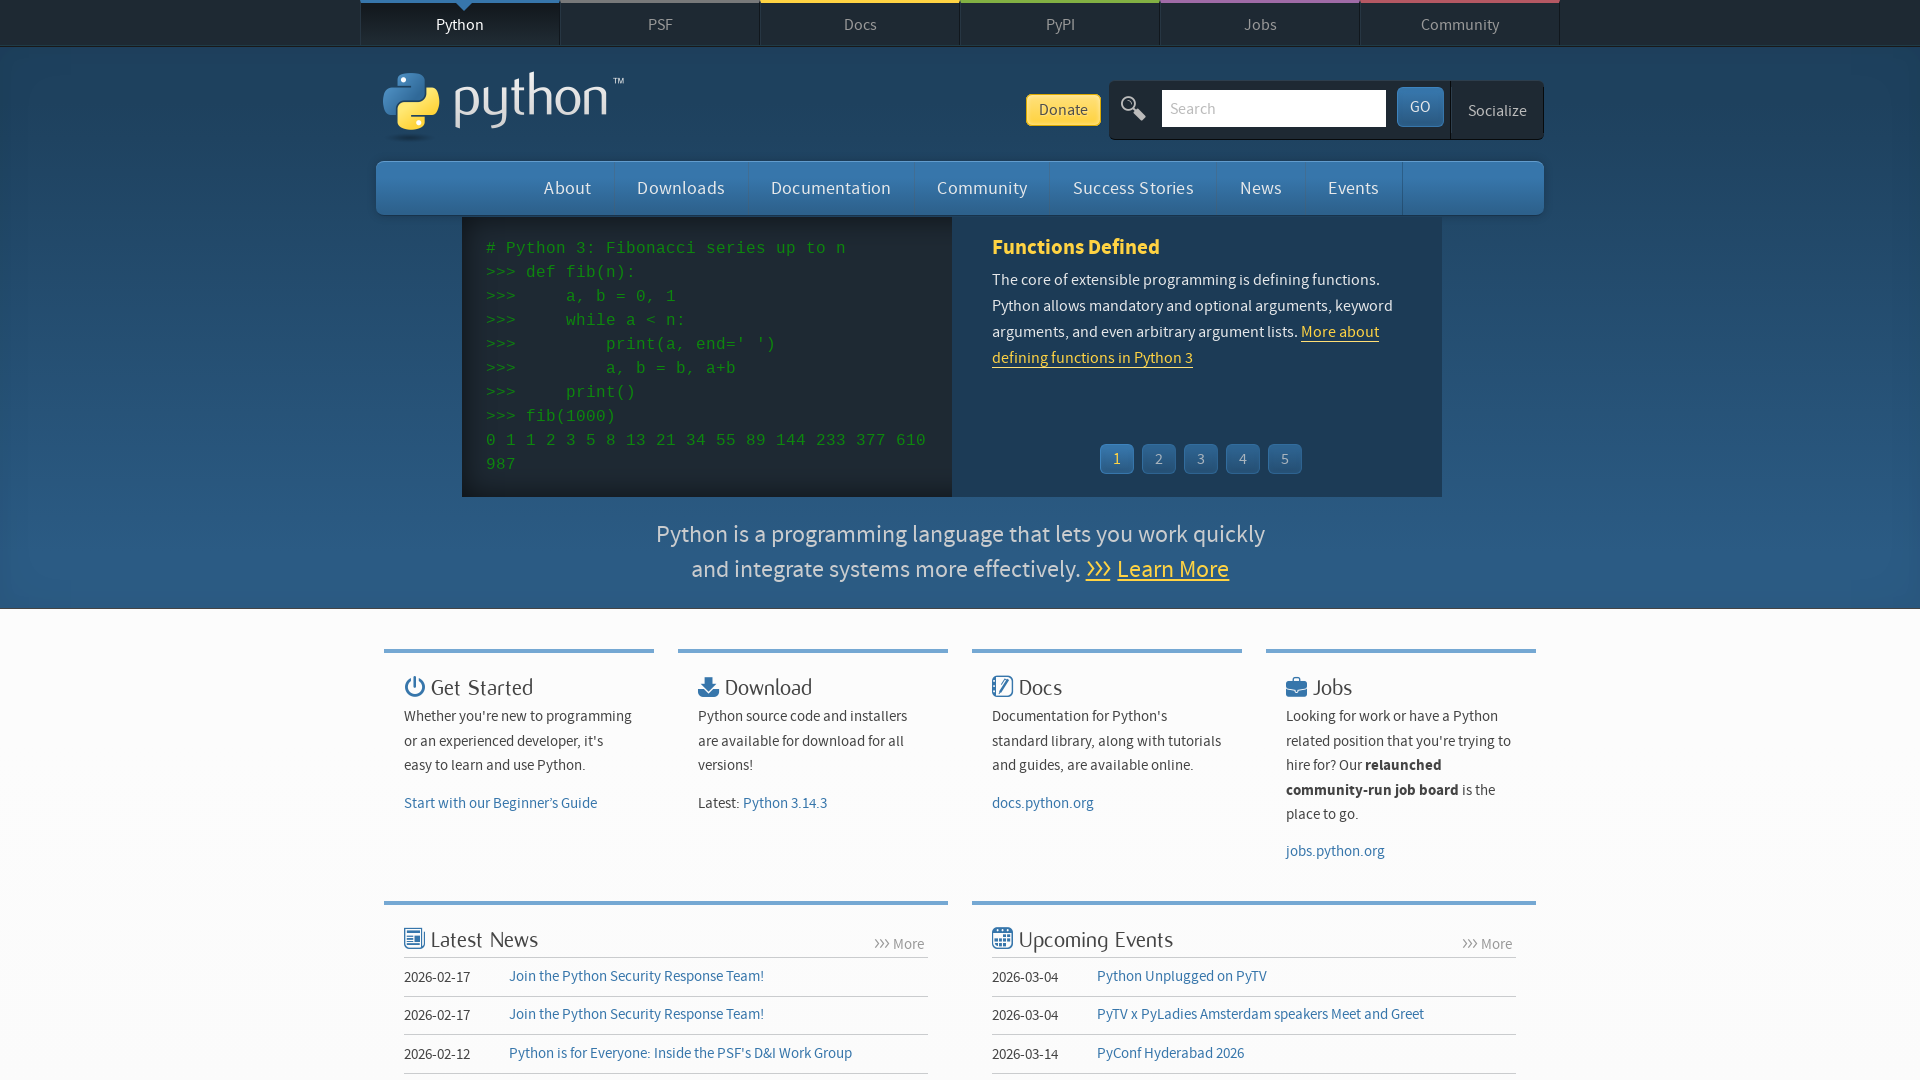

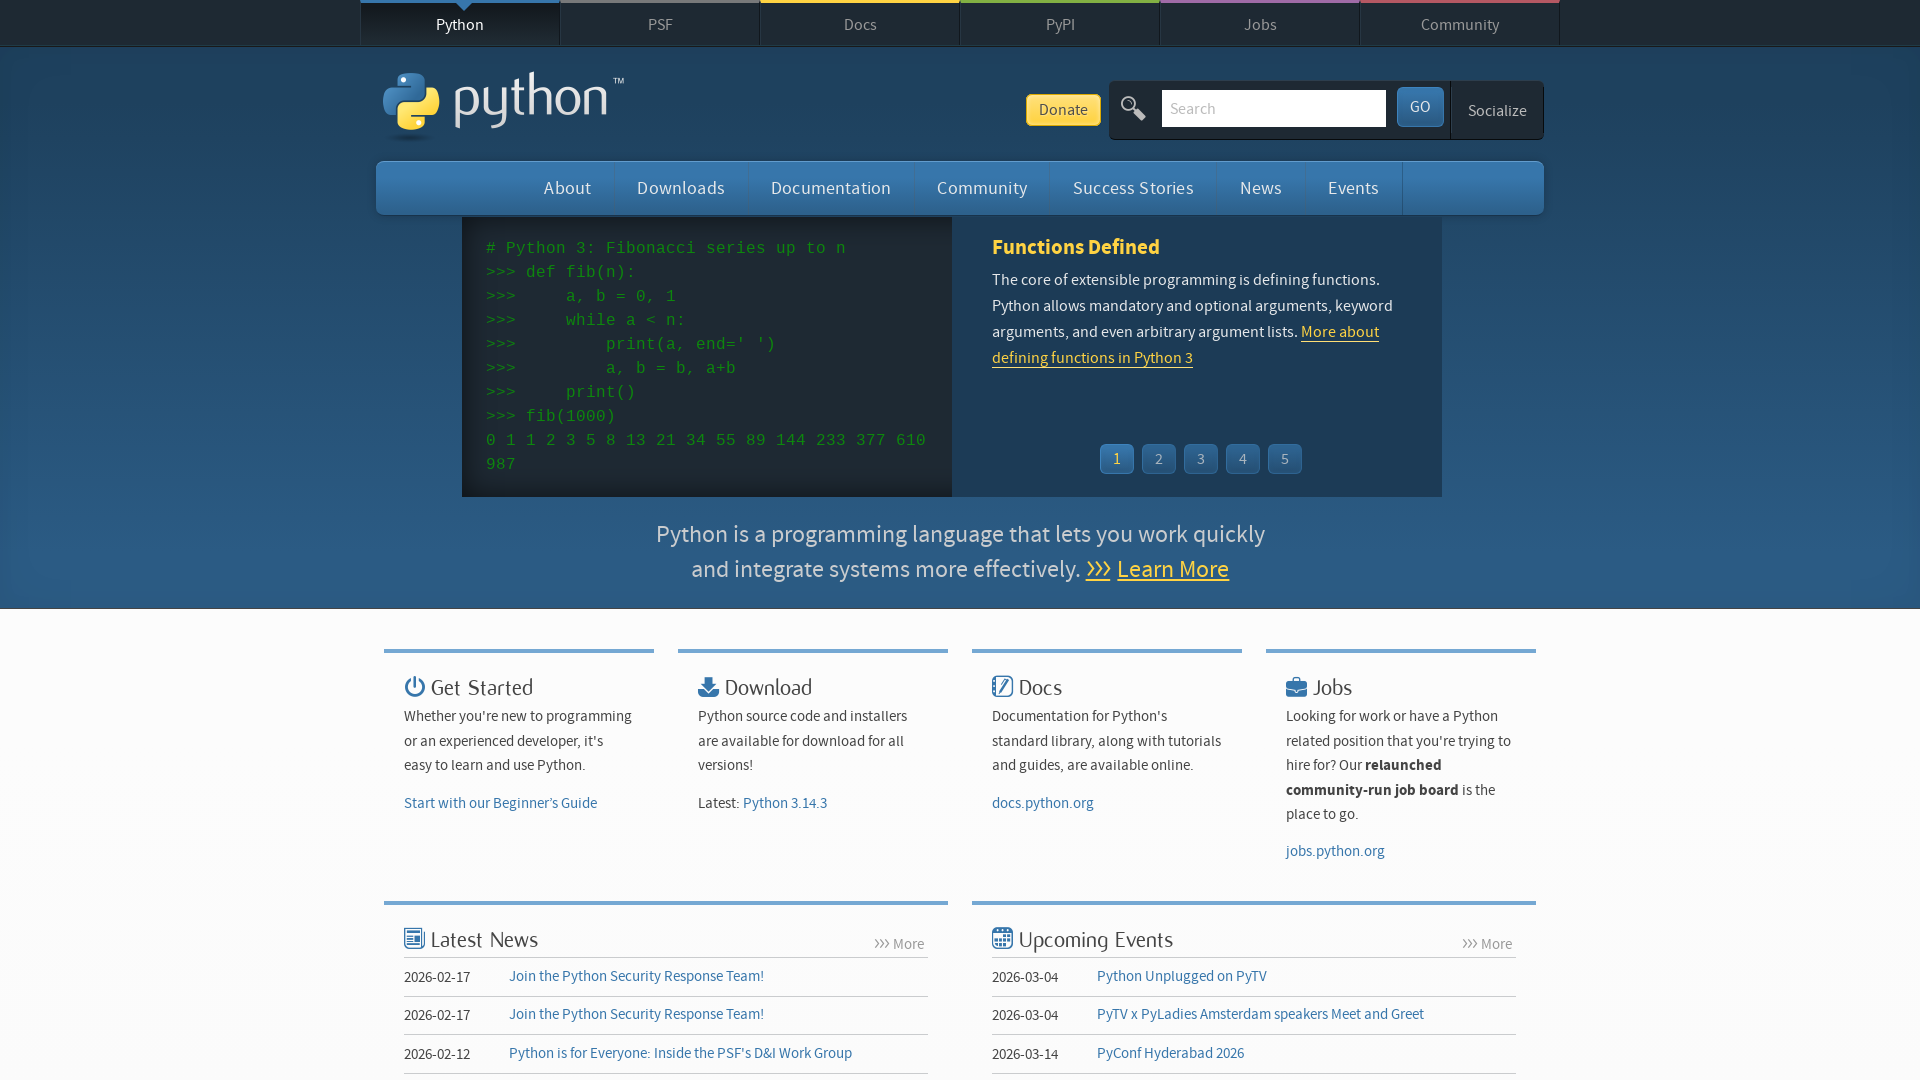